Tests the selectable list functionality by scrolling down and clicking on each list item to select them

Starting URL: https://demoqa.com/selectable

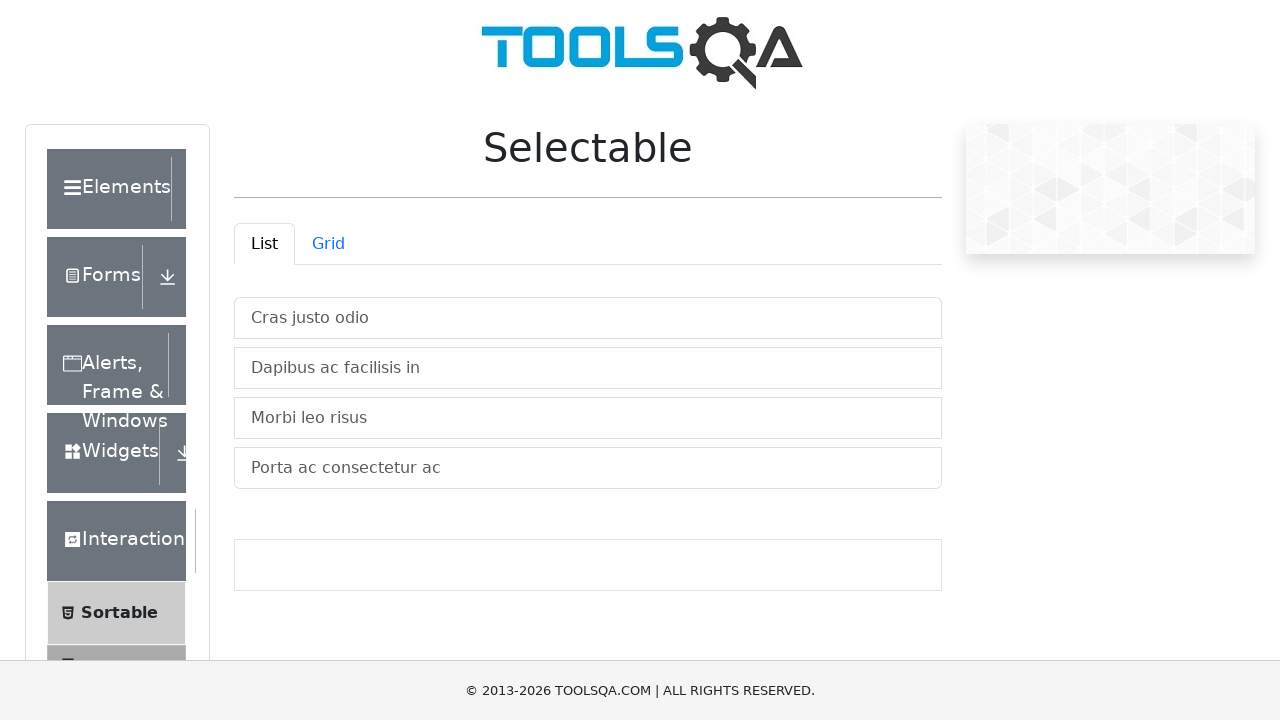

Waited for list tab to be visible
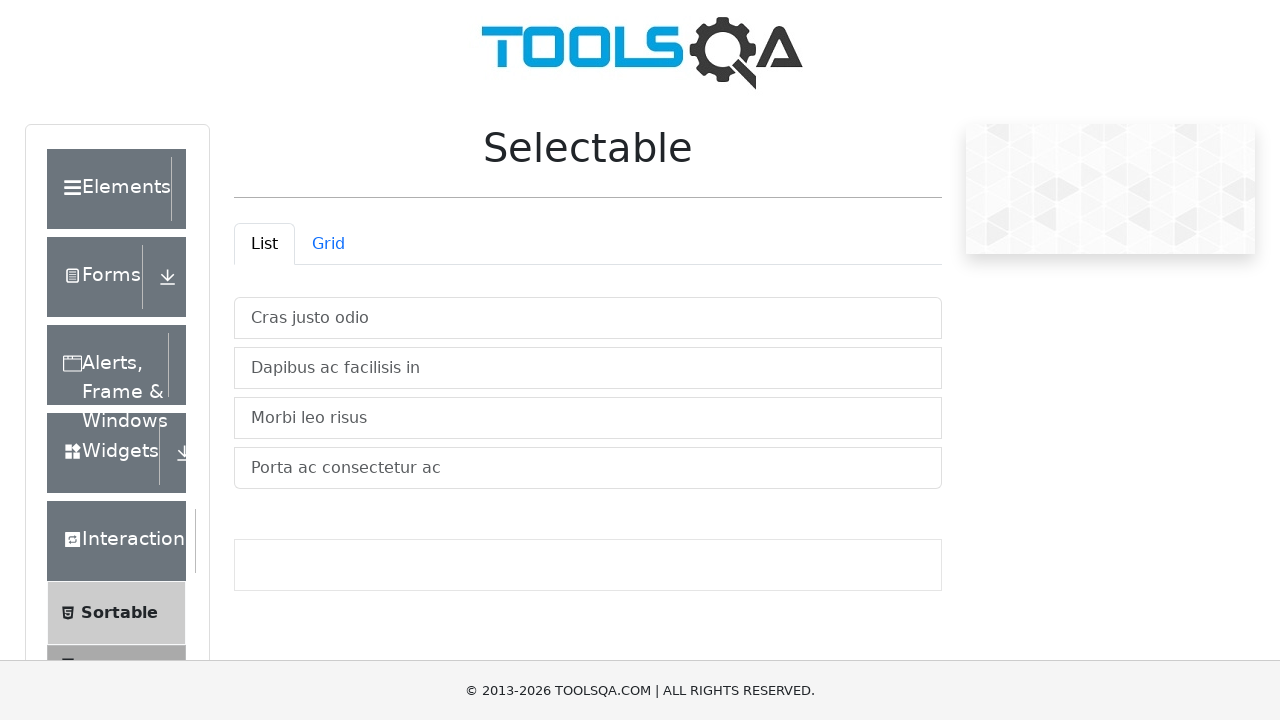

Scrolled down to reveal list items
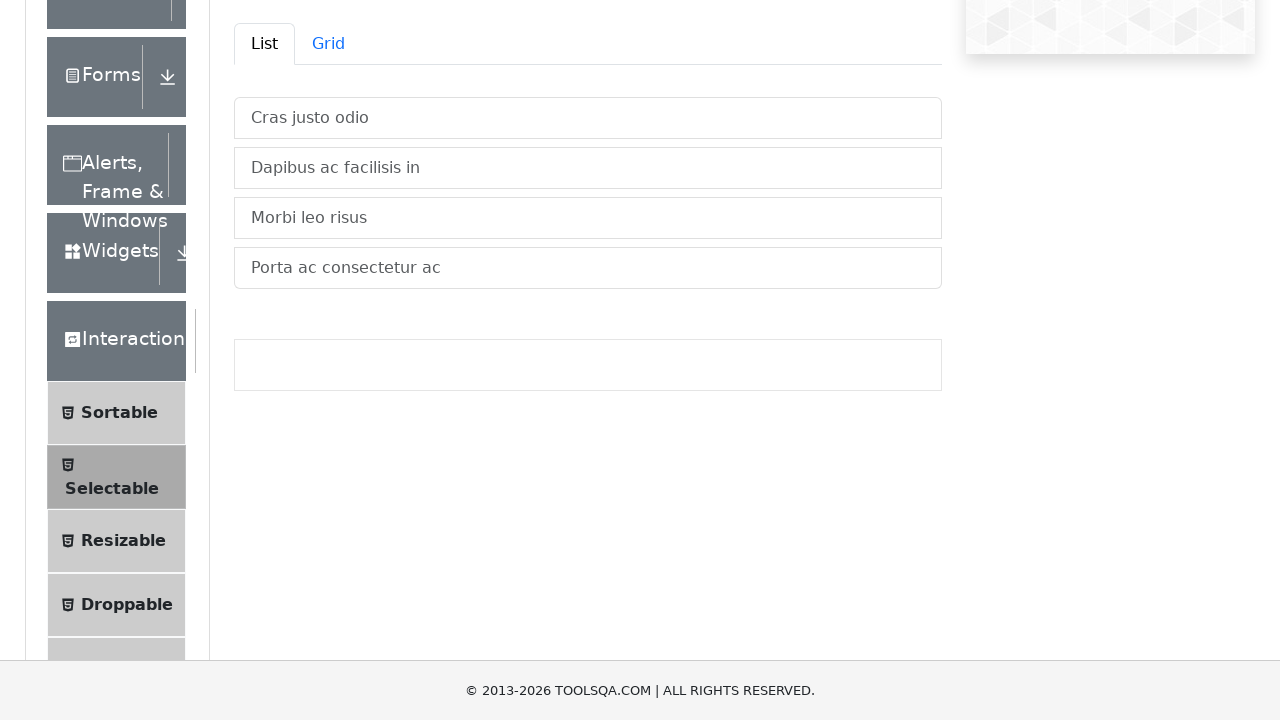

List items loaded and visible
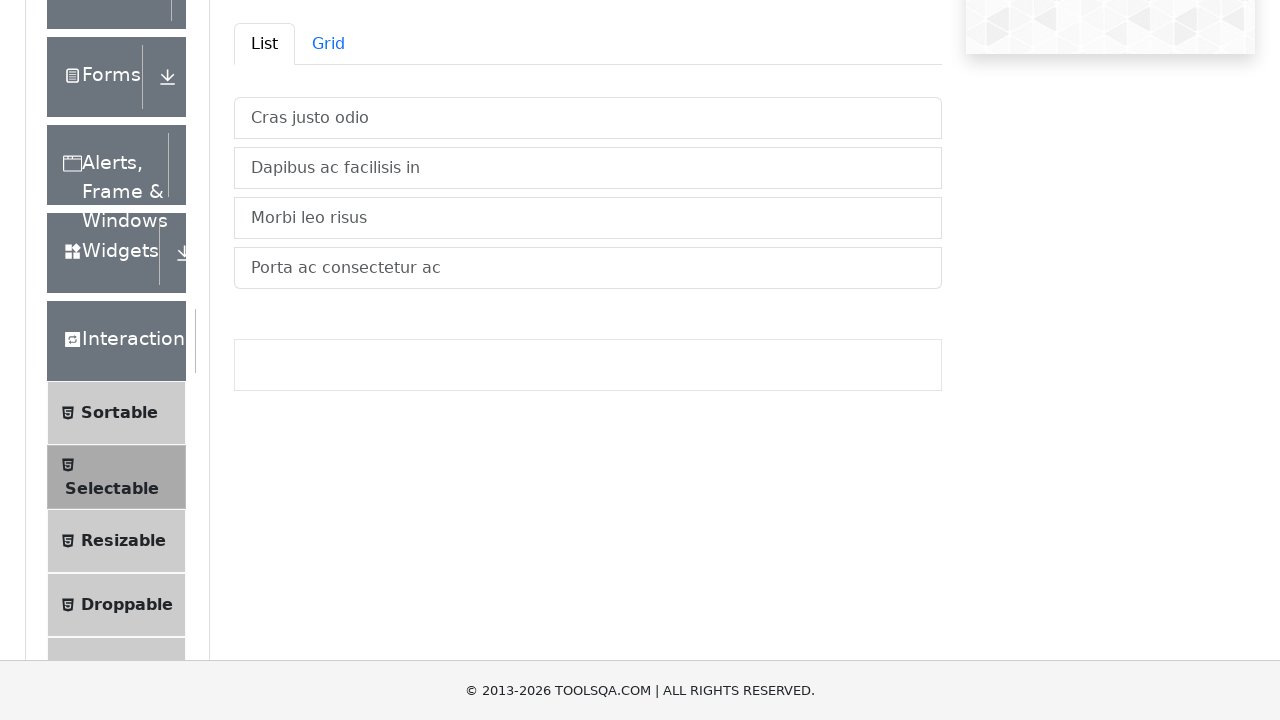

Clicked first list item to select it at (588, 118) on .list-group-item >> nth=0
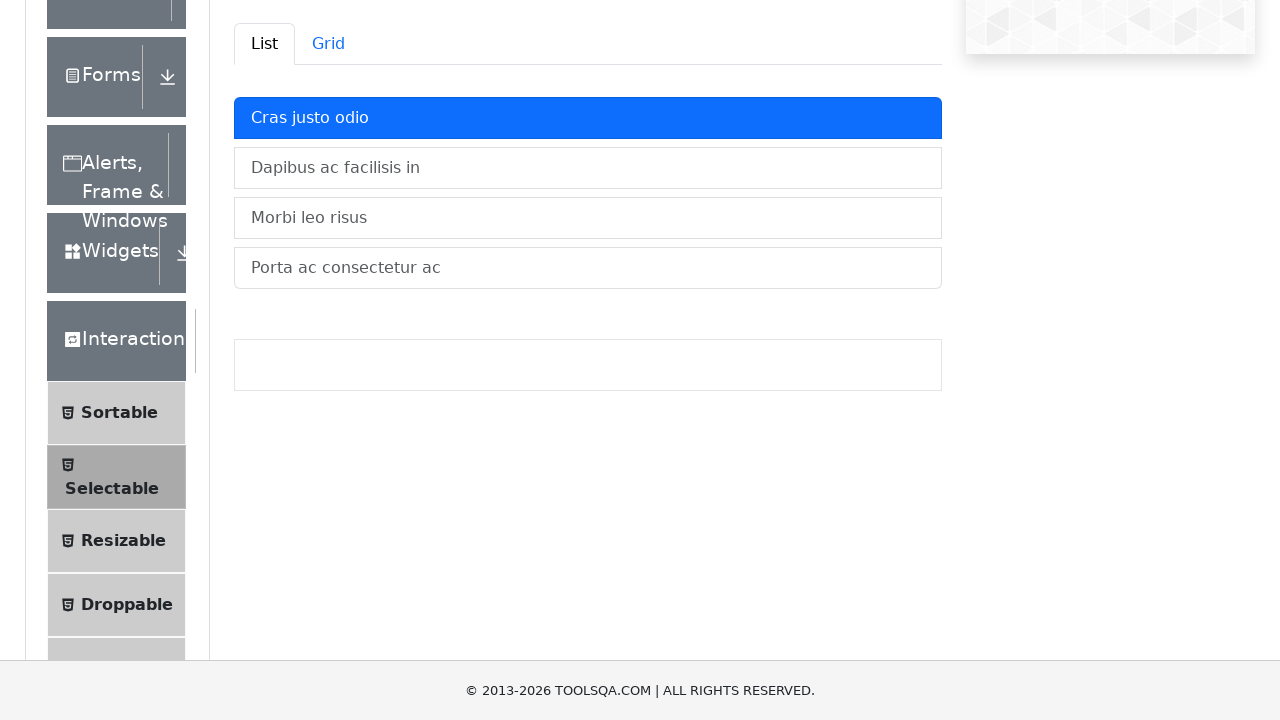

Clicked second list item to select it at (588, 168) on .list-group-item >> nth=1
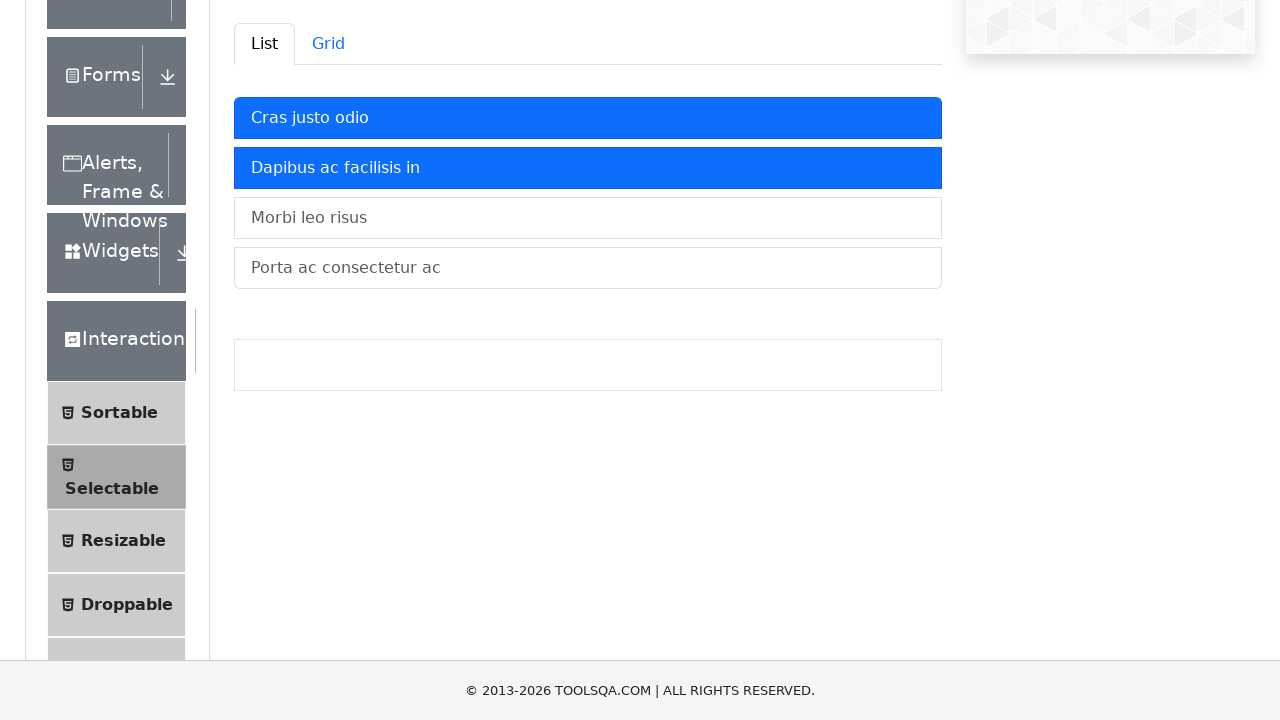

Clicked third list item to select it at (588, 218) on .list-group-item >> nth=2
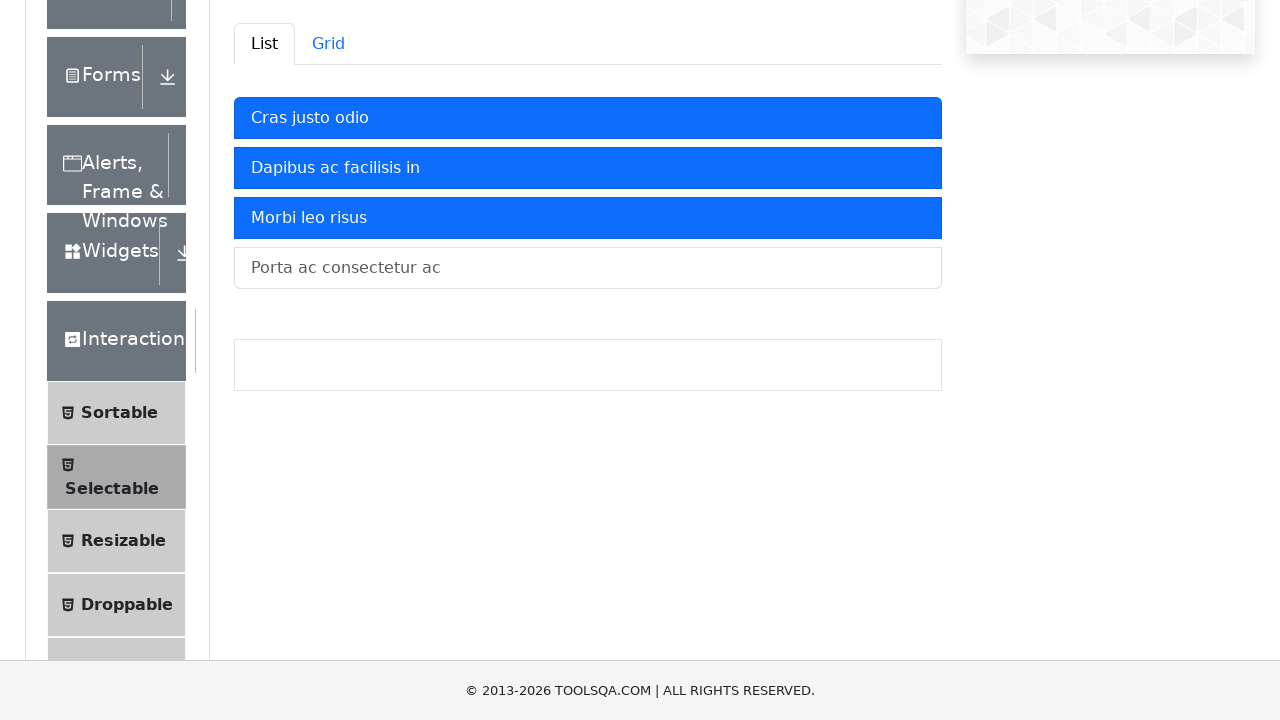

Clicked fourth list item to select it at (588, 268) on .list-group-item >> nth=3
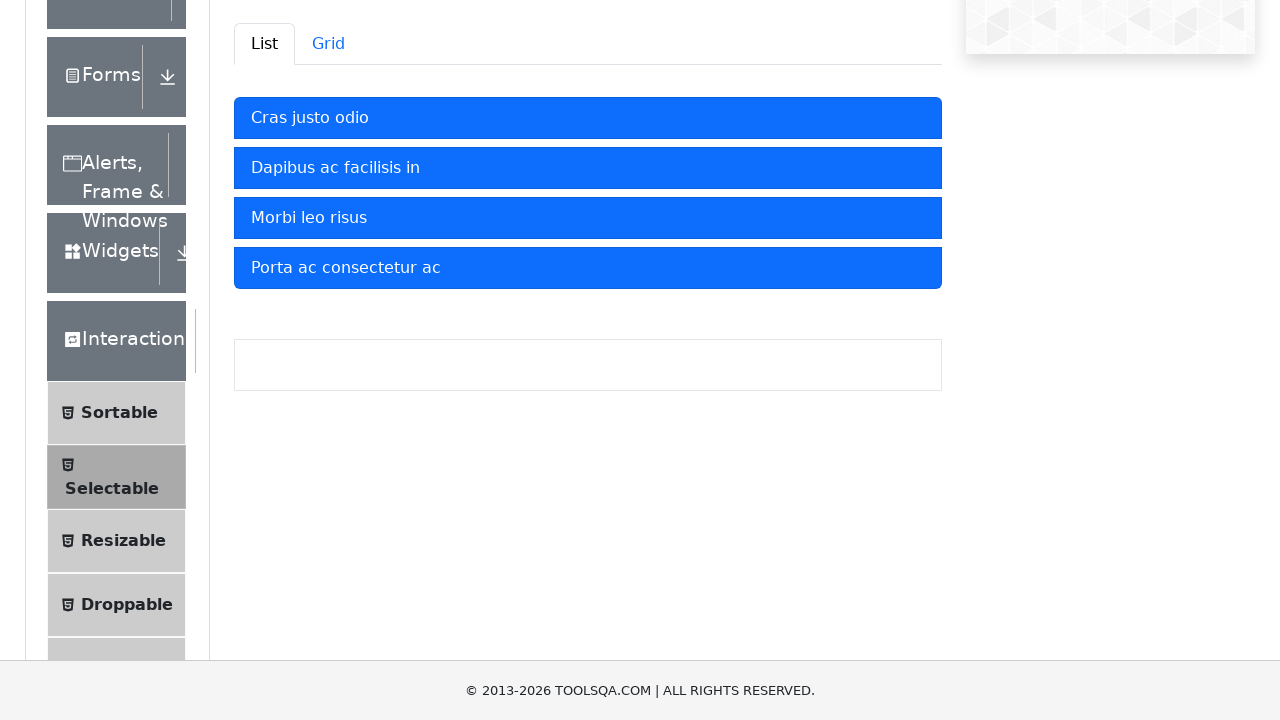

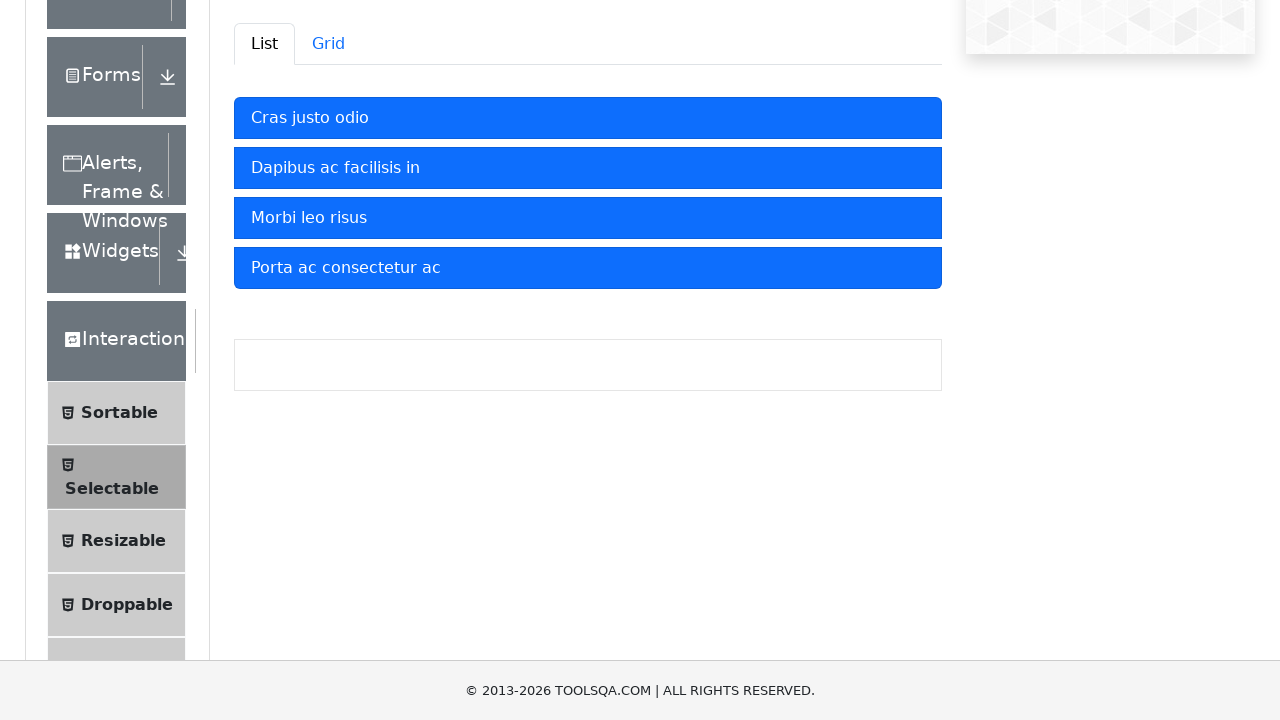